Tests text input functionality by entering text into a field and clicking a button to update its label

Starting URL: http://uitestingplayground.com/textinput

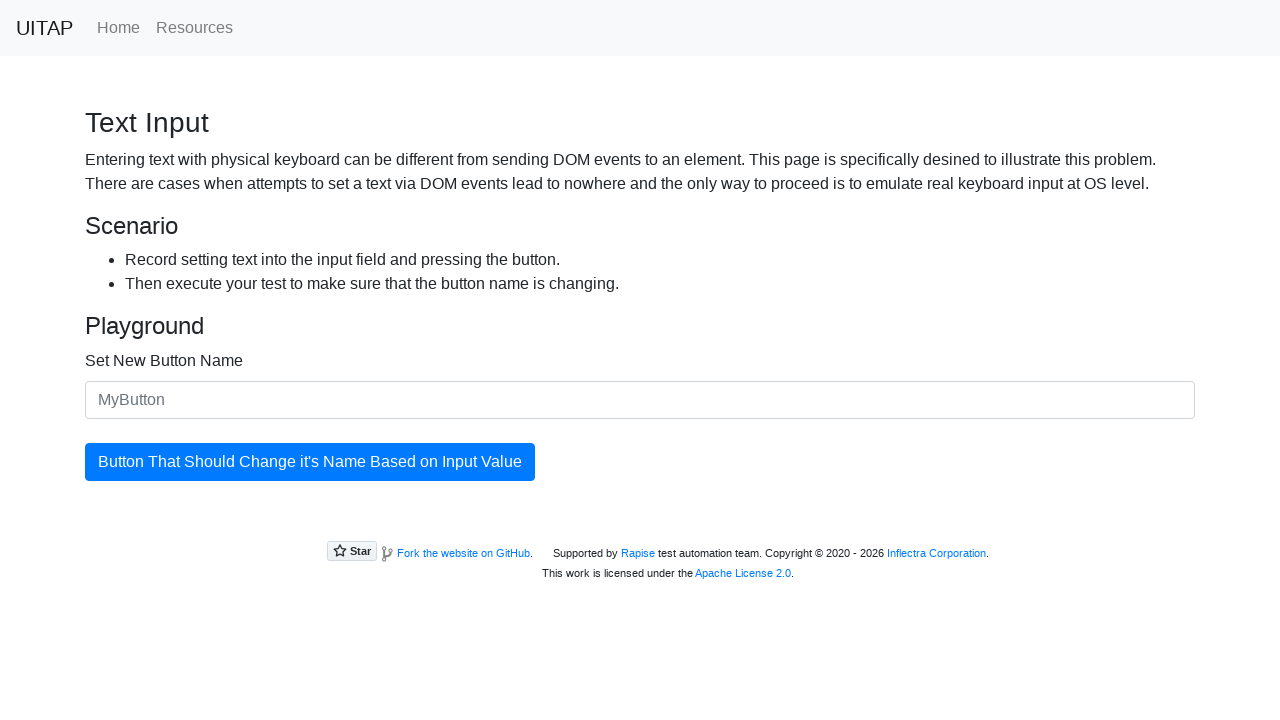

Filled input field with 'SkyPro' on #newButtonName
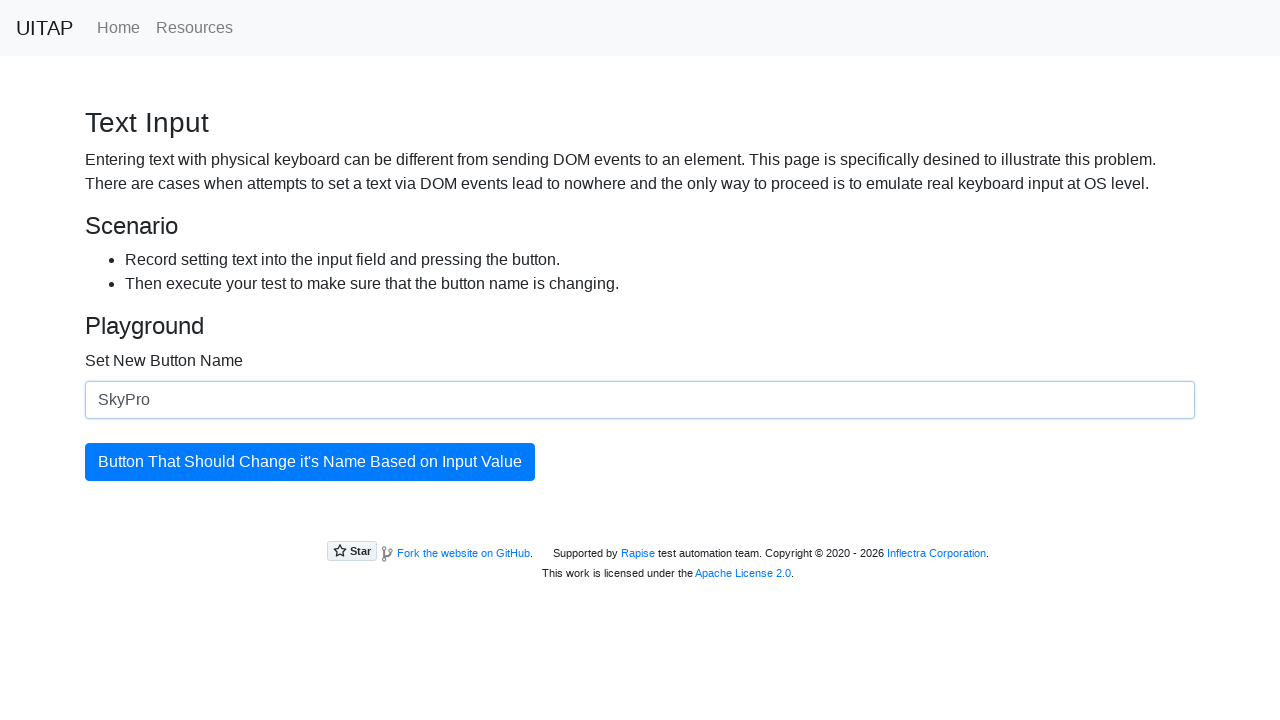

Clicked the update button at (310, 462) on #updatingButton
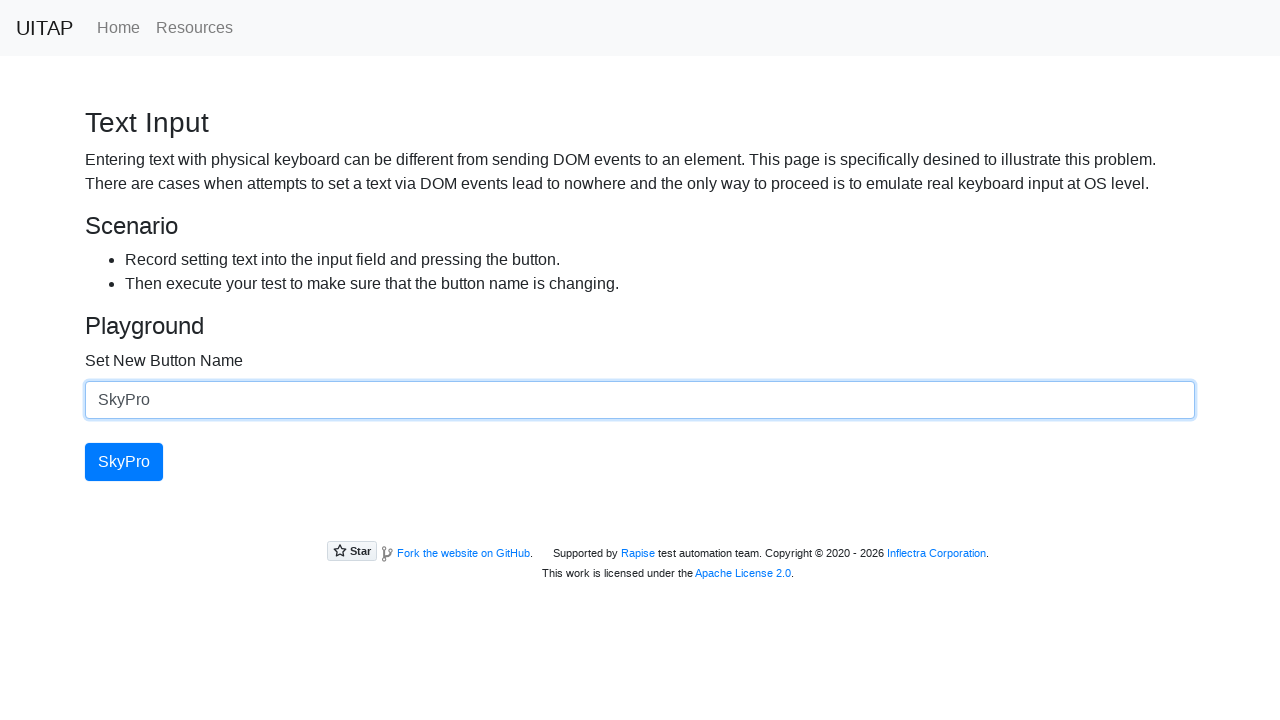

Retrieved button text to verify update
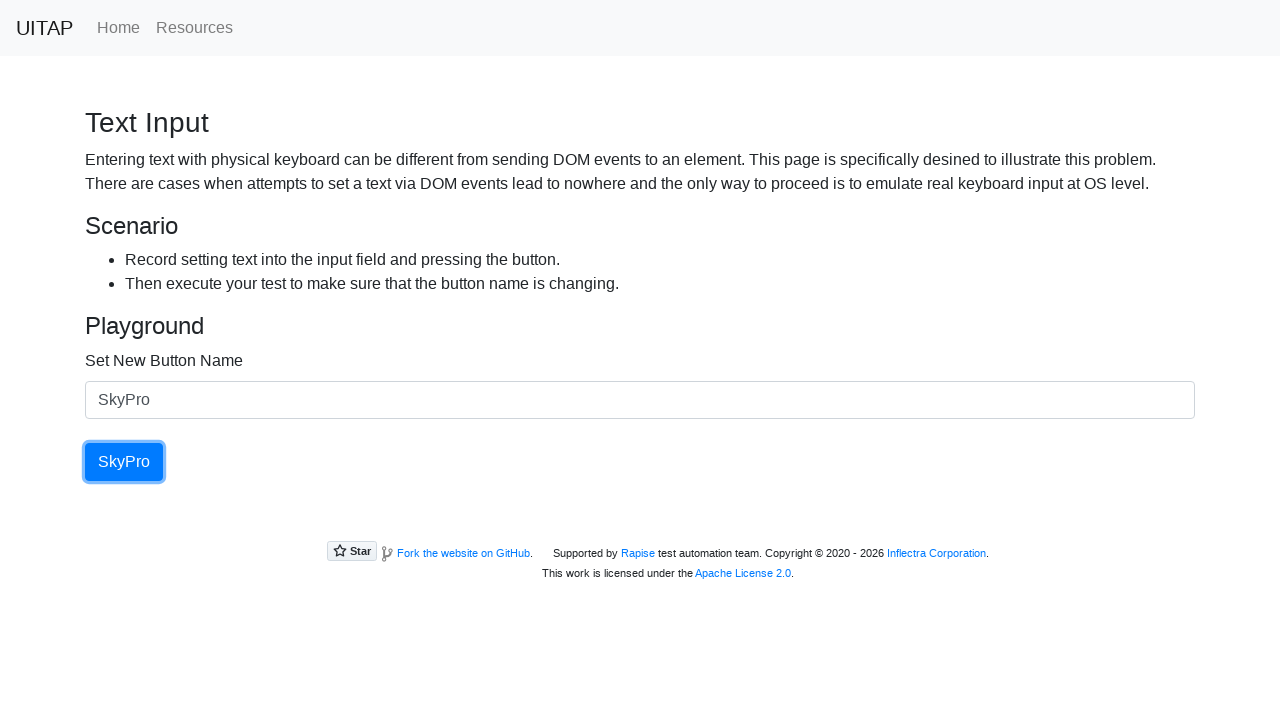

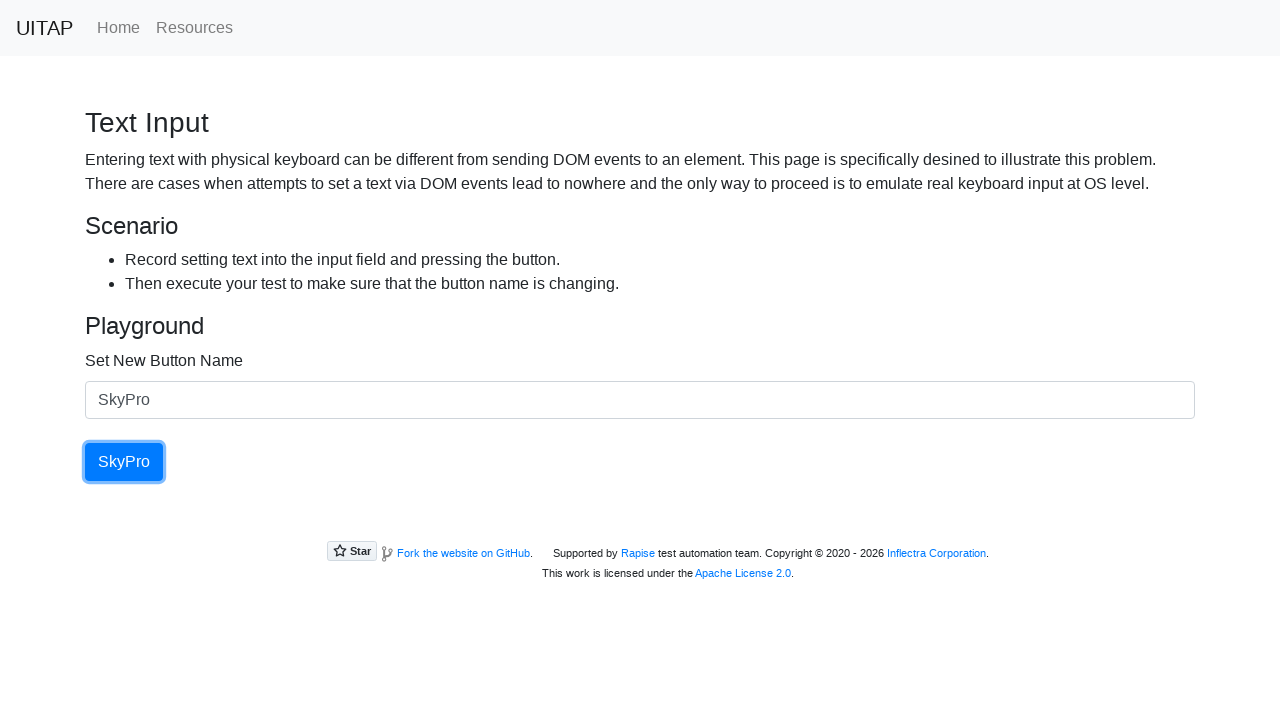